Tests the text input functionality on UI Testing Playground by entering text into an input field and clicking a button, then verifying the button text updates to match the input.

Starting URL: http://uitestingplayground.com/textinput

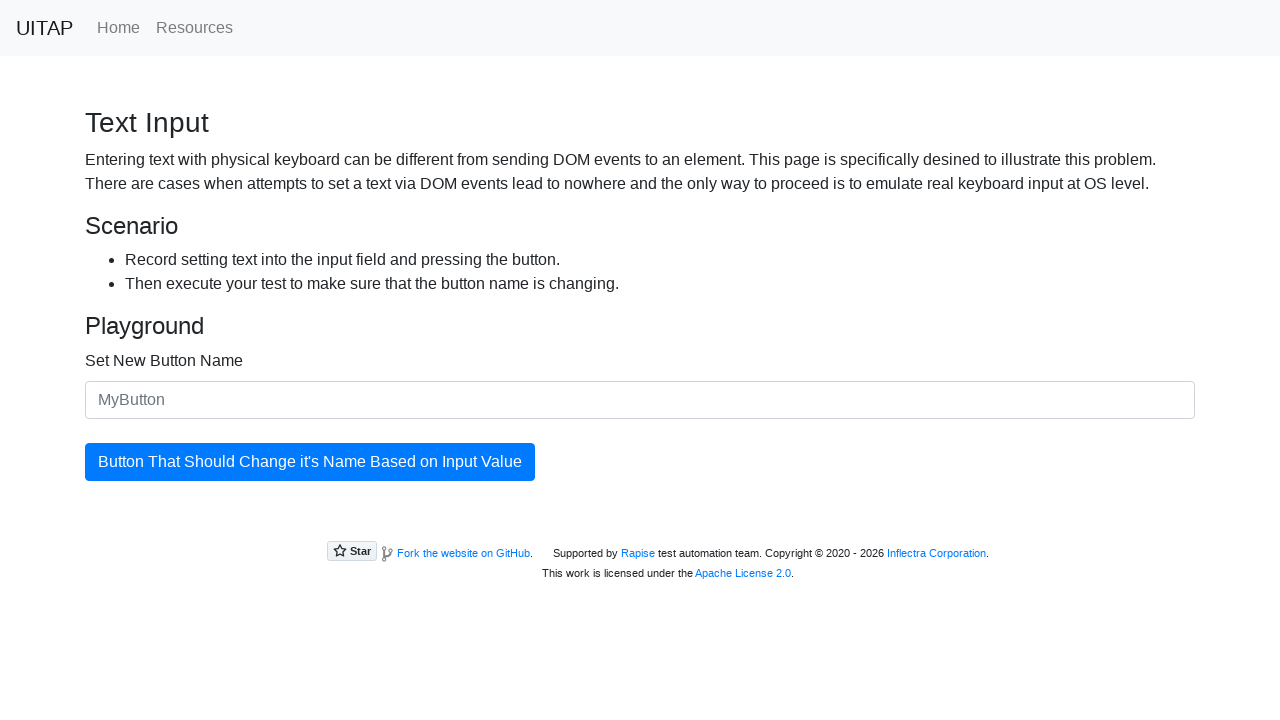

Waited for input field '#newButtonName' to be available
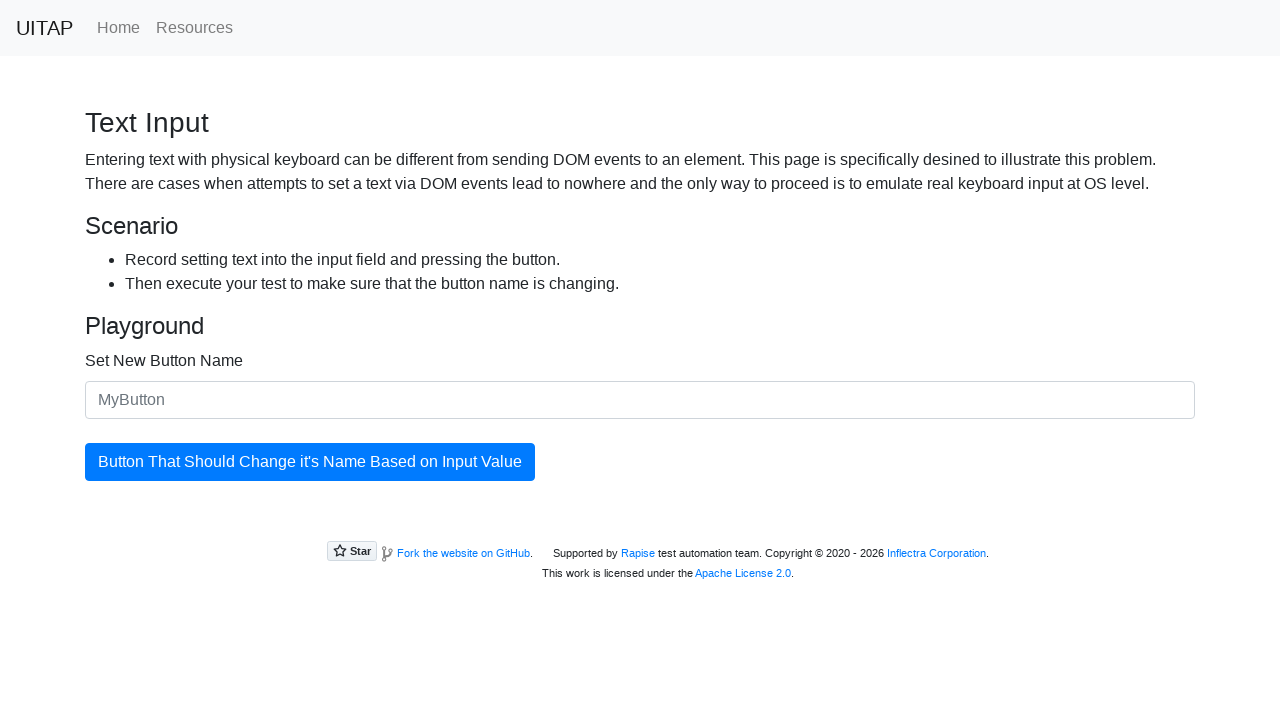

Entered 'SkyPro' into the input field on #newButtonName
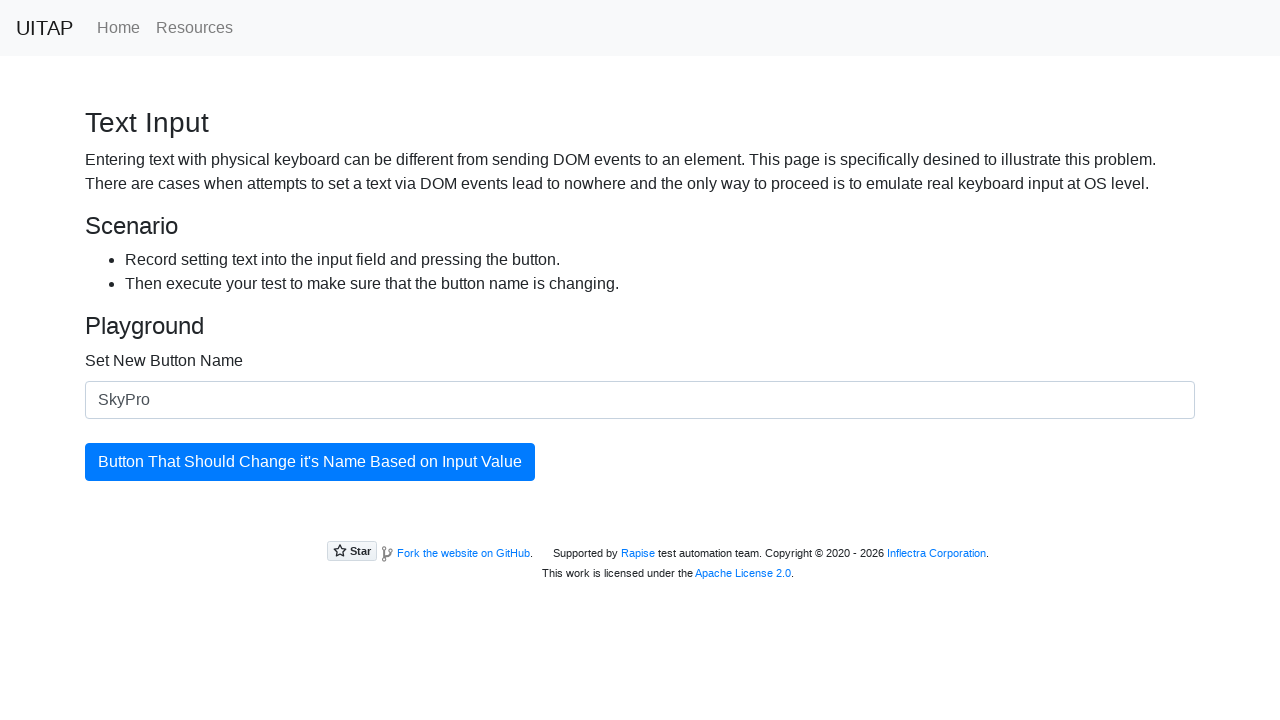

Clicked the button to update its text at (310, 462) on #updatingButton
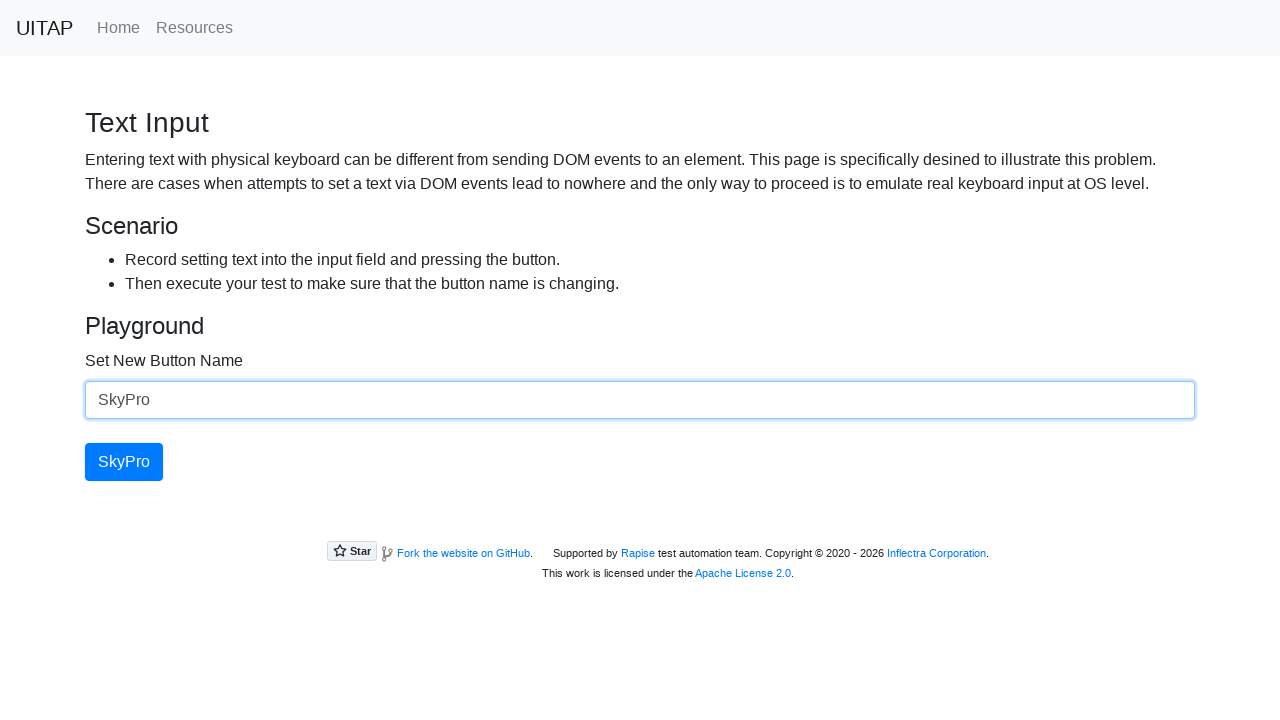

Button text successfully updated to 'SkyPro'
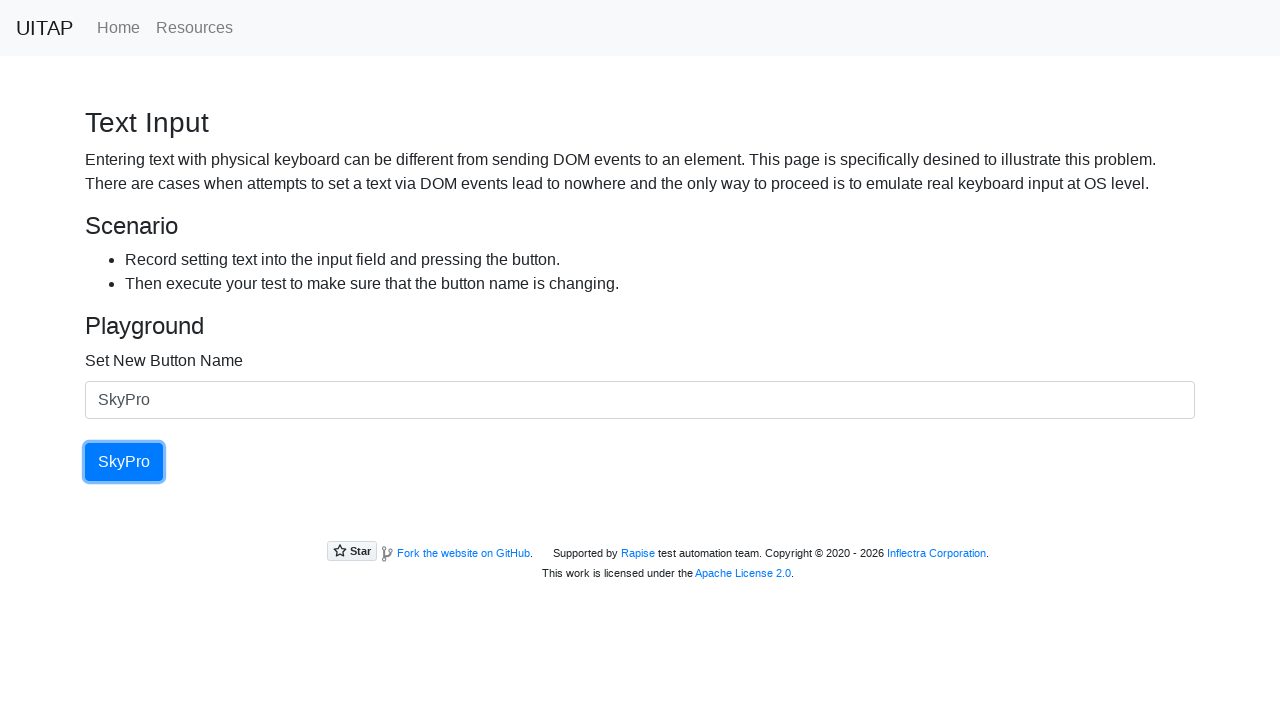

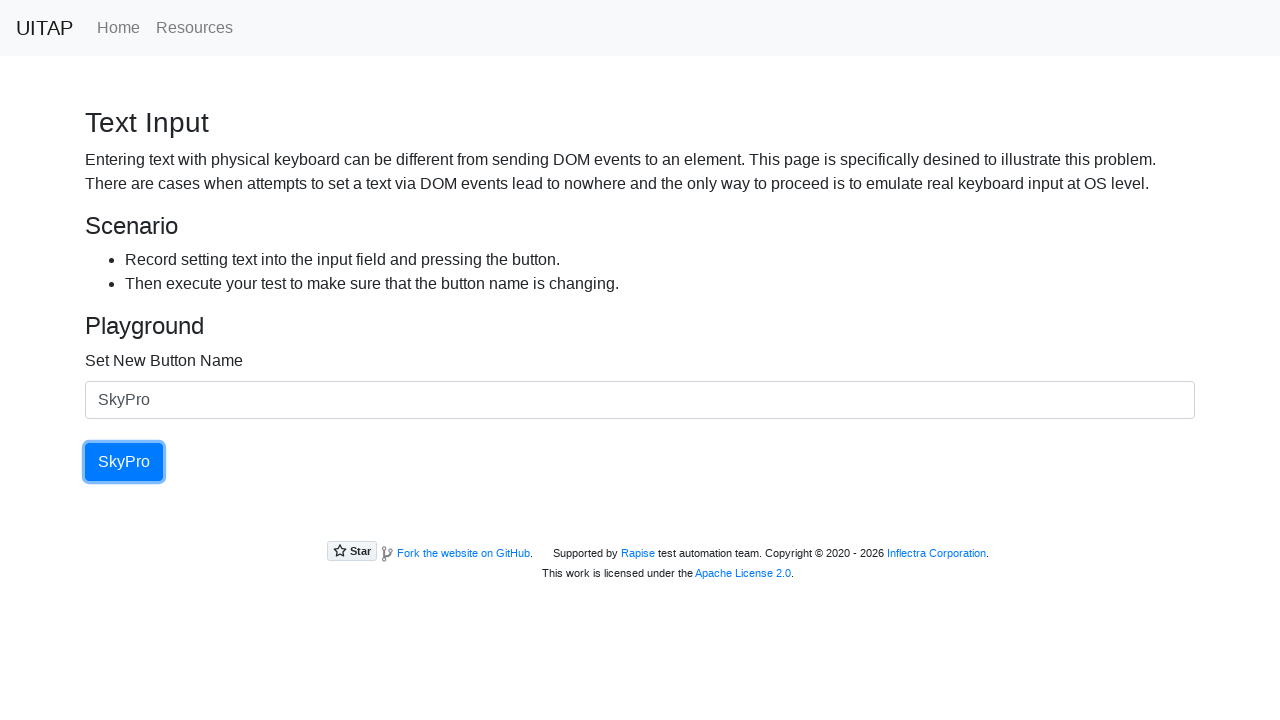